Tests that a link element has specific text content

Starting URL: https://demoqa.com/links

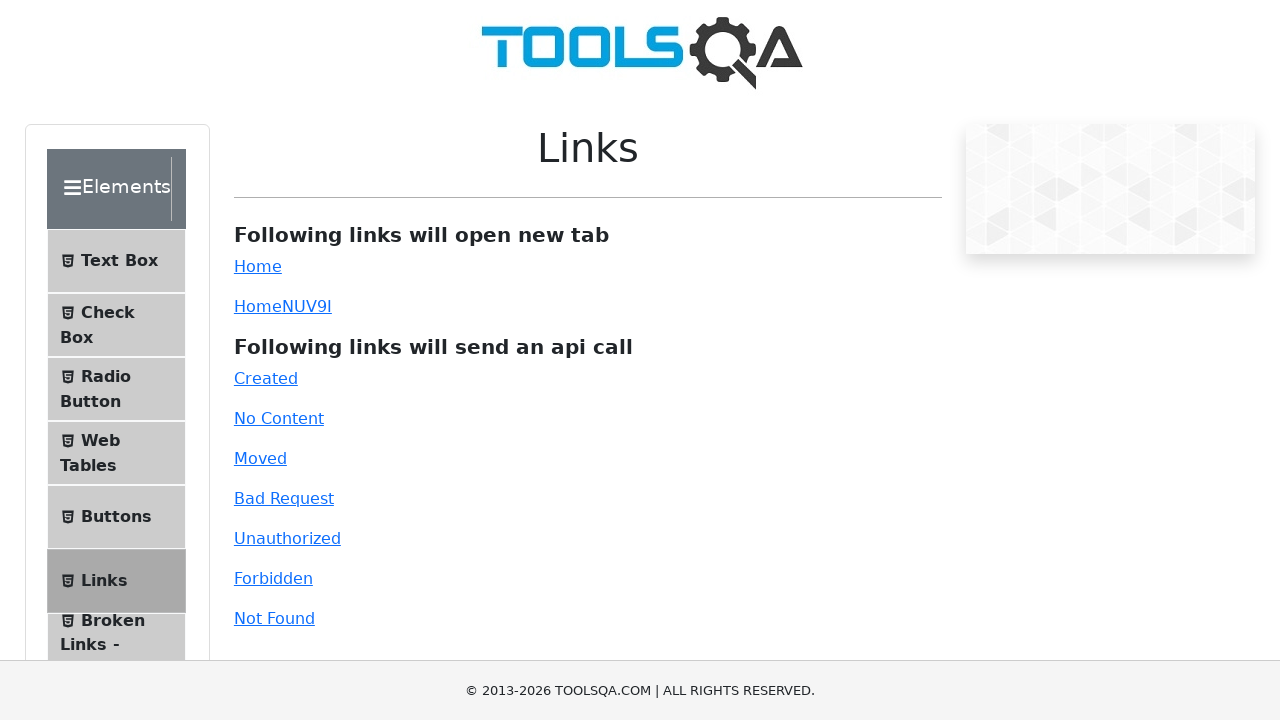

Navigated to https://demoqa.com/links
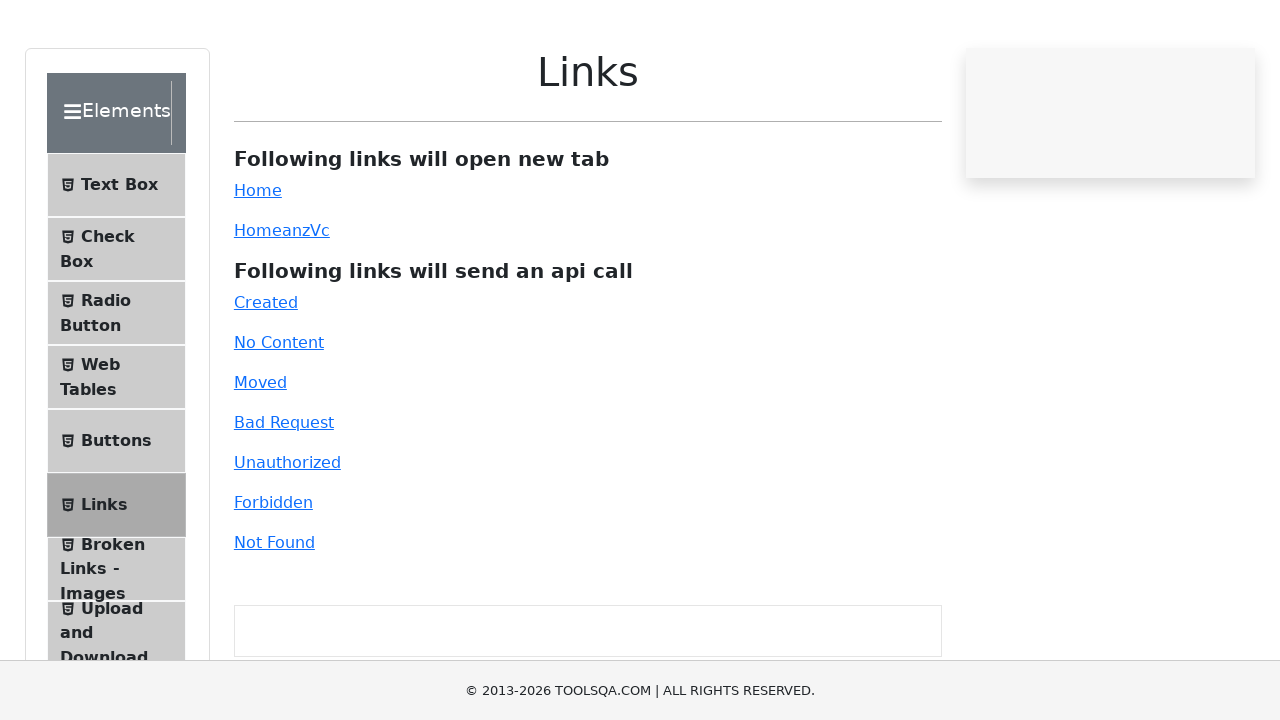

Located link element with ID 'simpleLink'
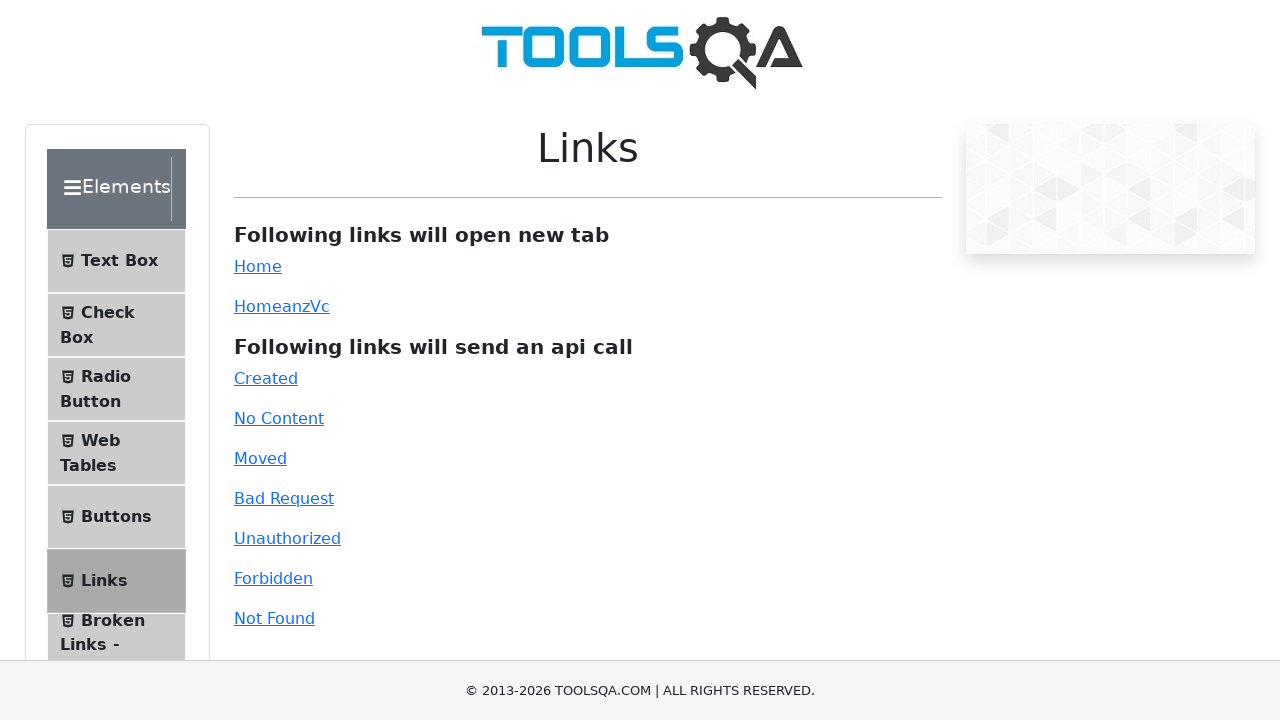

Verified that link has text content 'Home'
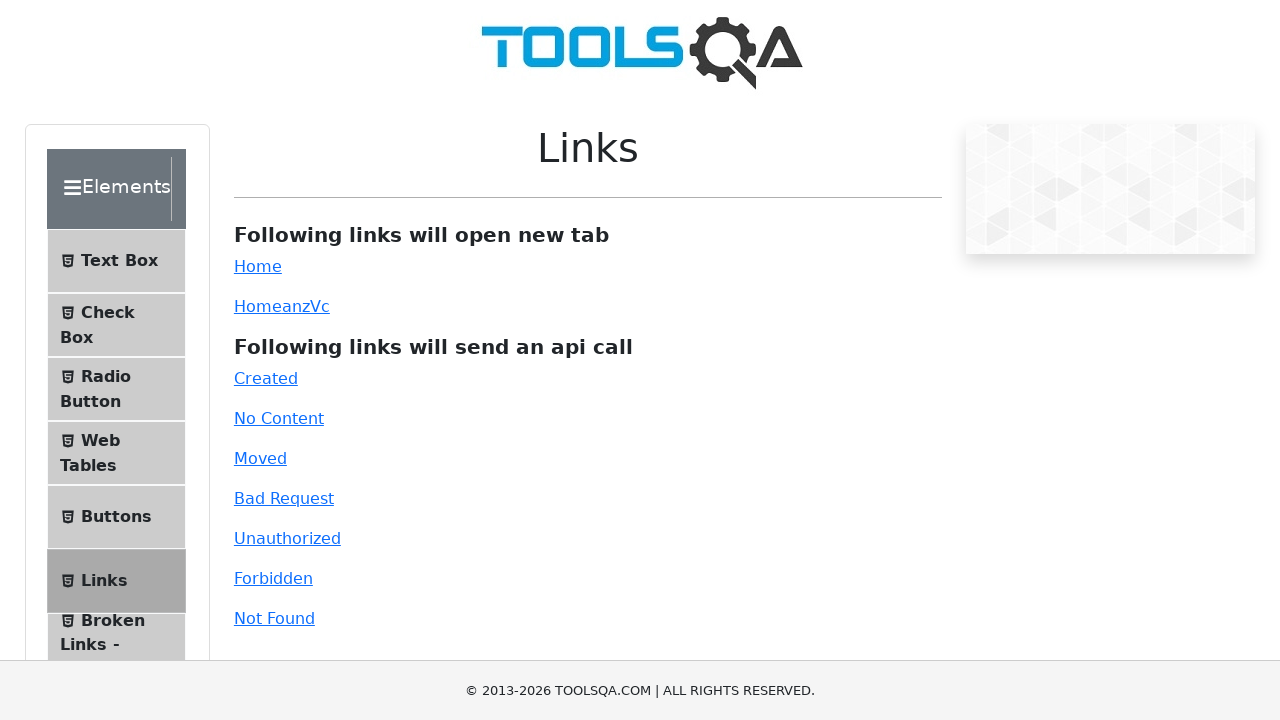

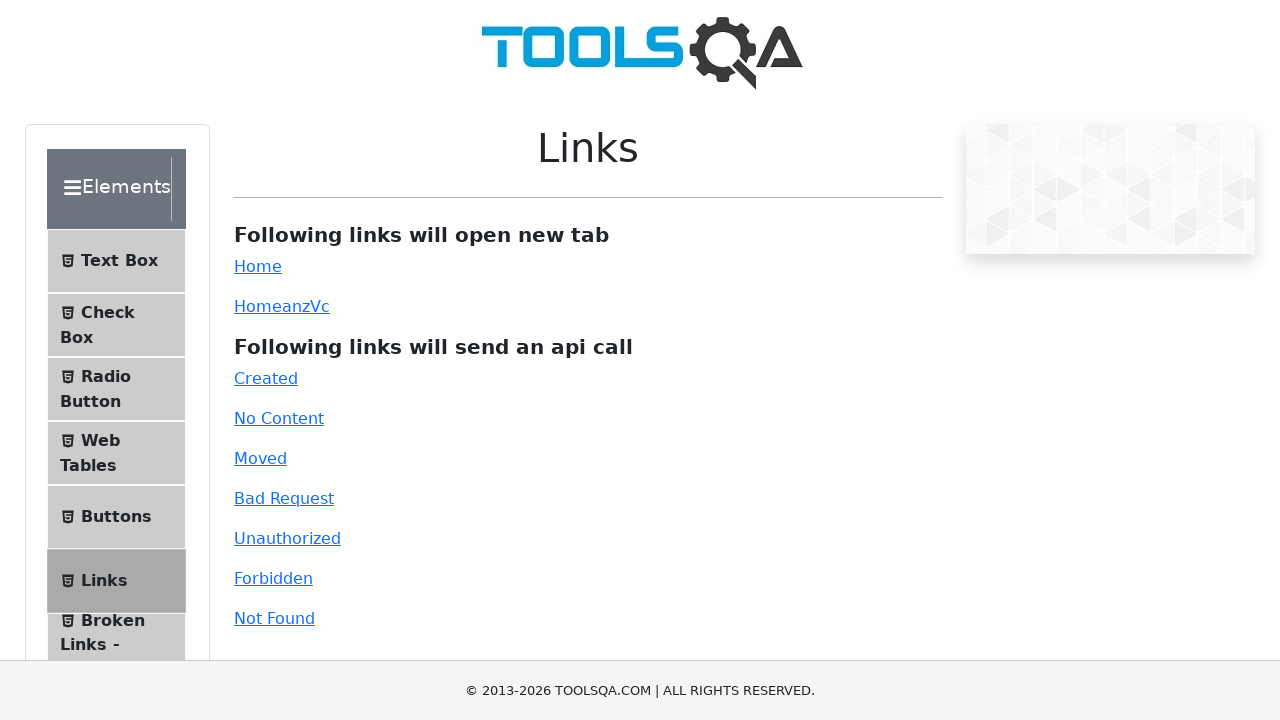